Navigates to OpenAI blog page 4 and waits for content to load

Starting URL: https://openai.com/blog?page=4

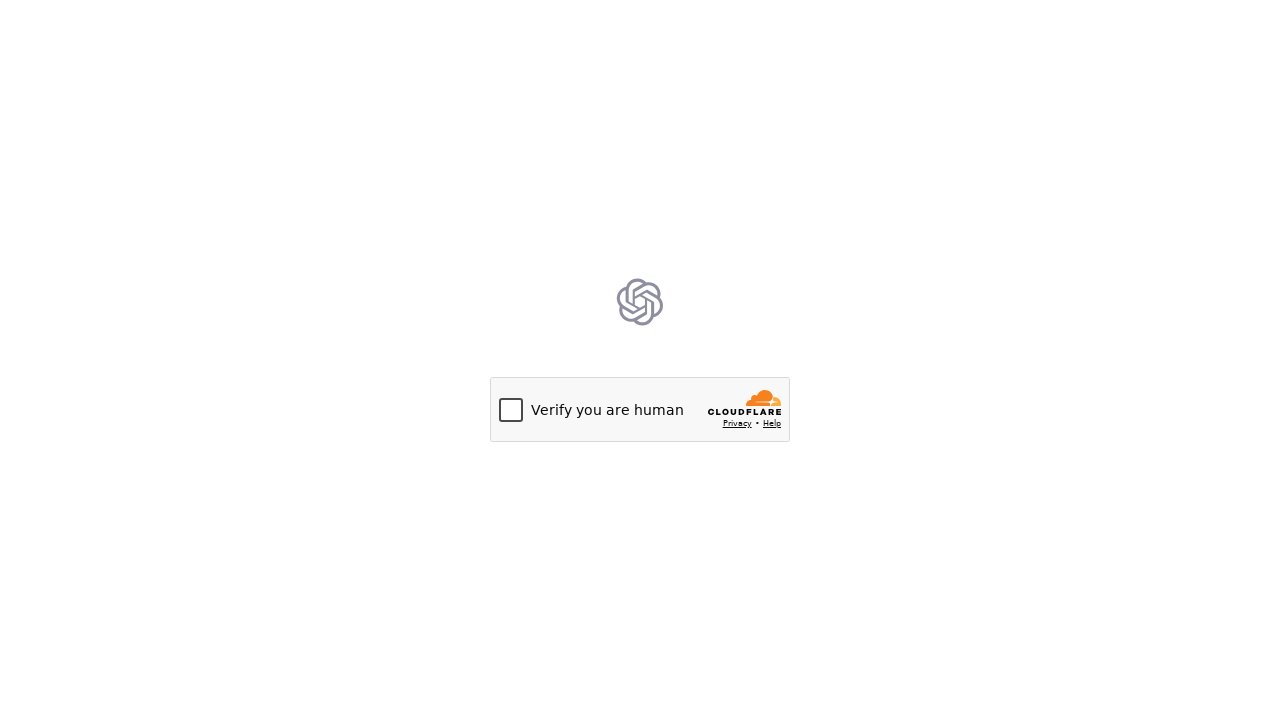

Navigated to OpenAI blog page 4
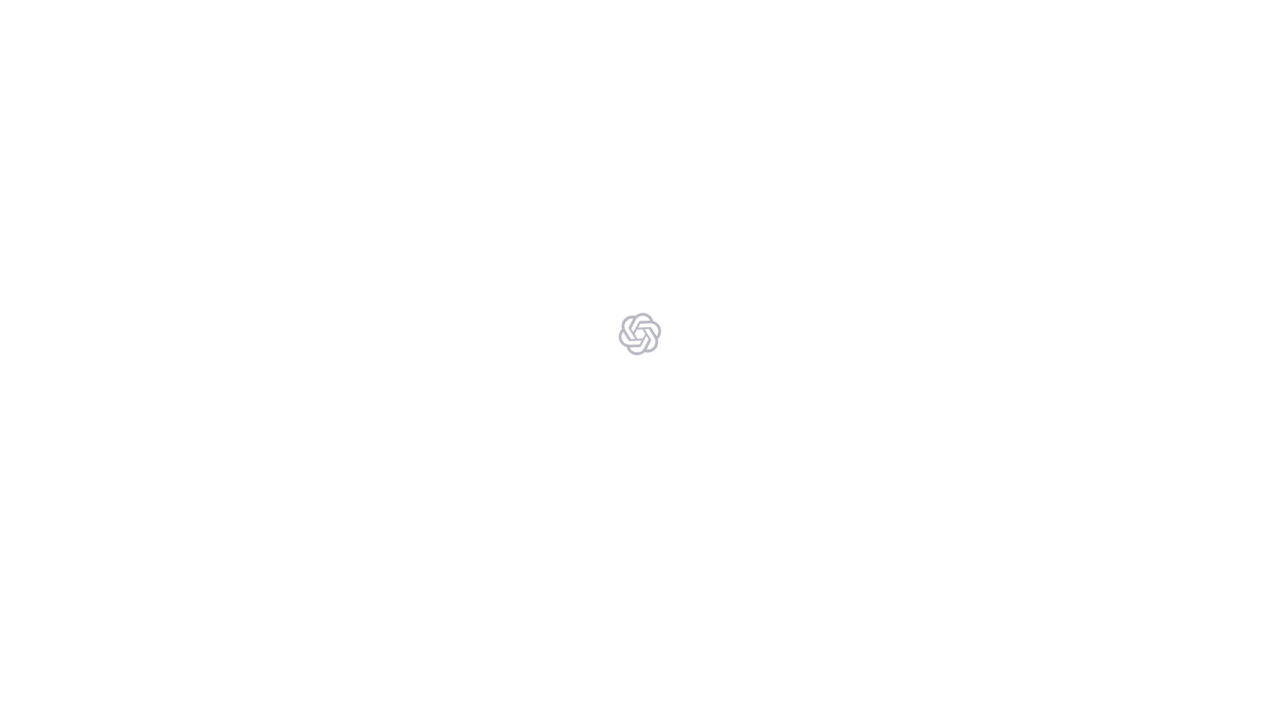

Waited for page content to fully load
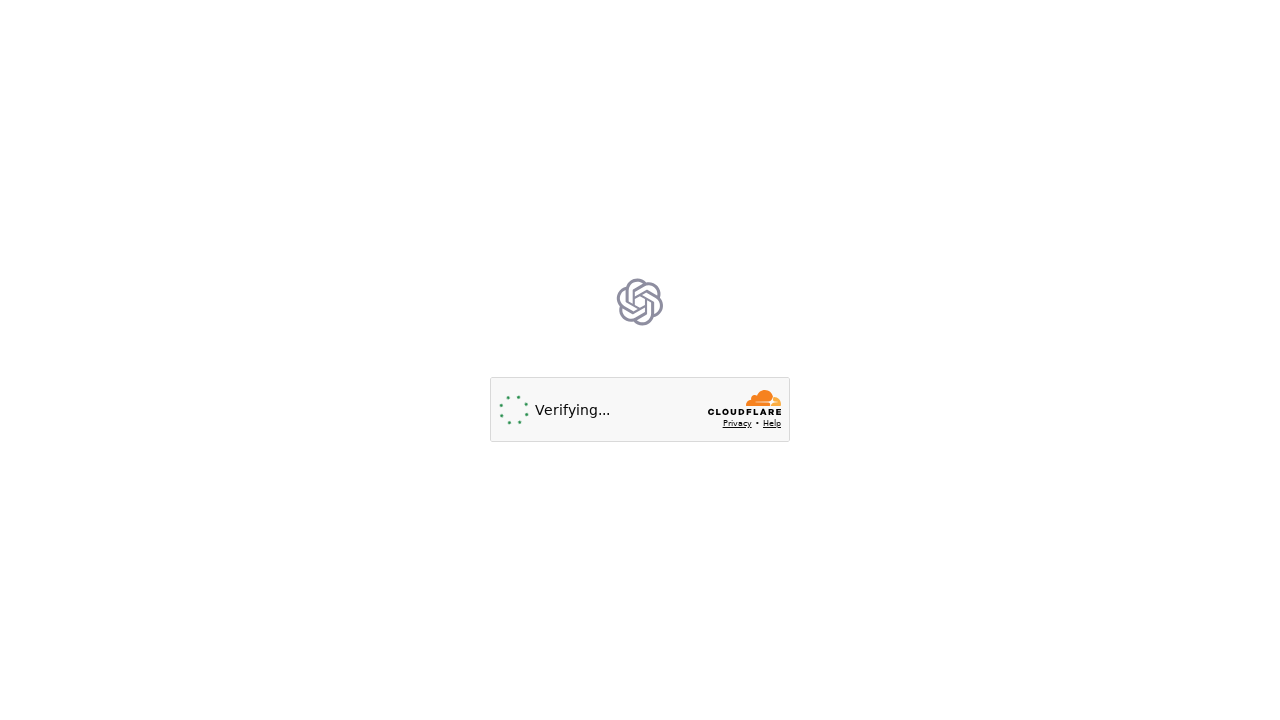

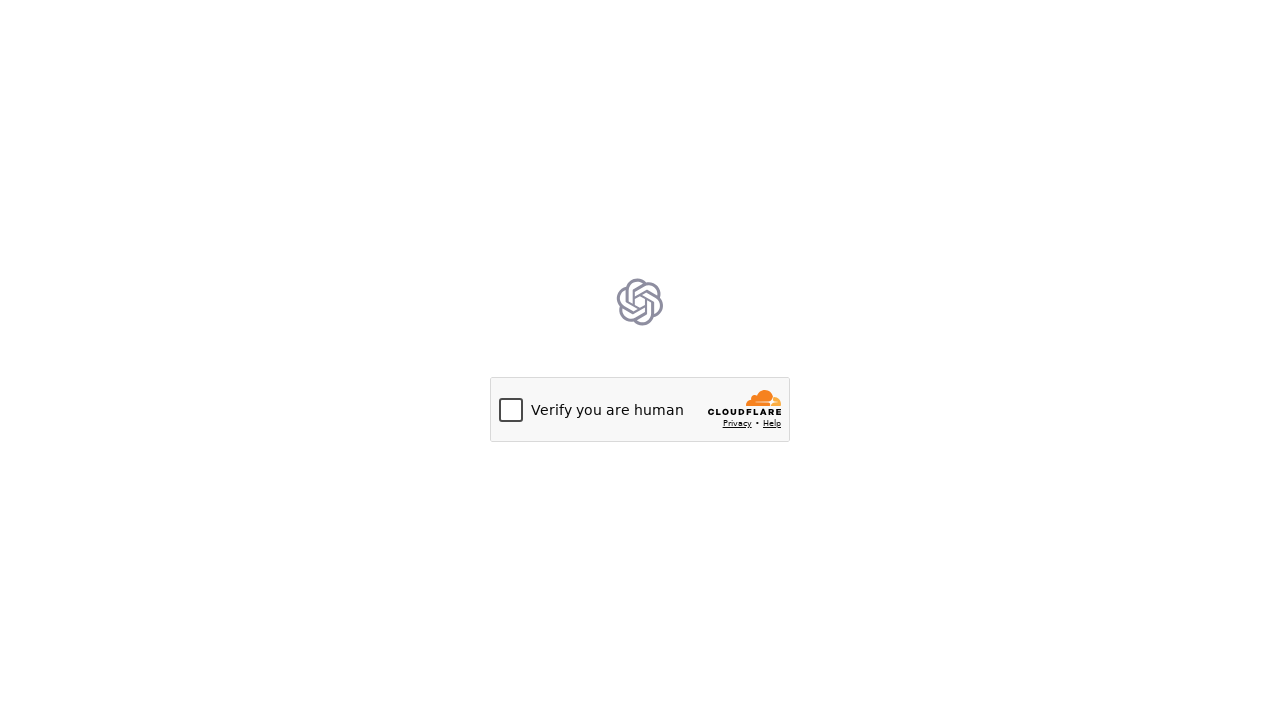